Tests iframe handling by switching to an iframe, clicking a button inside it, then switching back to the parent frame and clicking a navigation link

Starting URL: https://www.w3schools.com/js/tryit.asp?filename=tryjs_myfirst

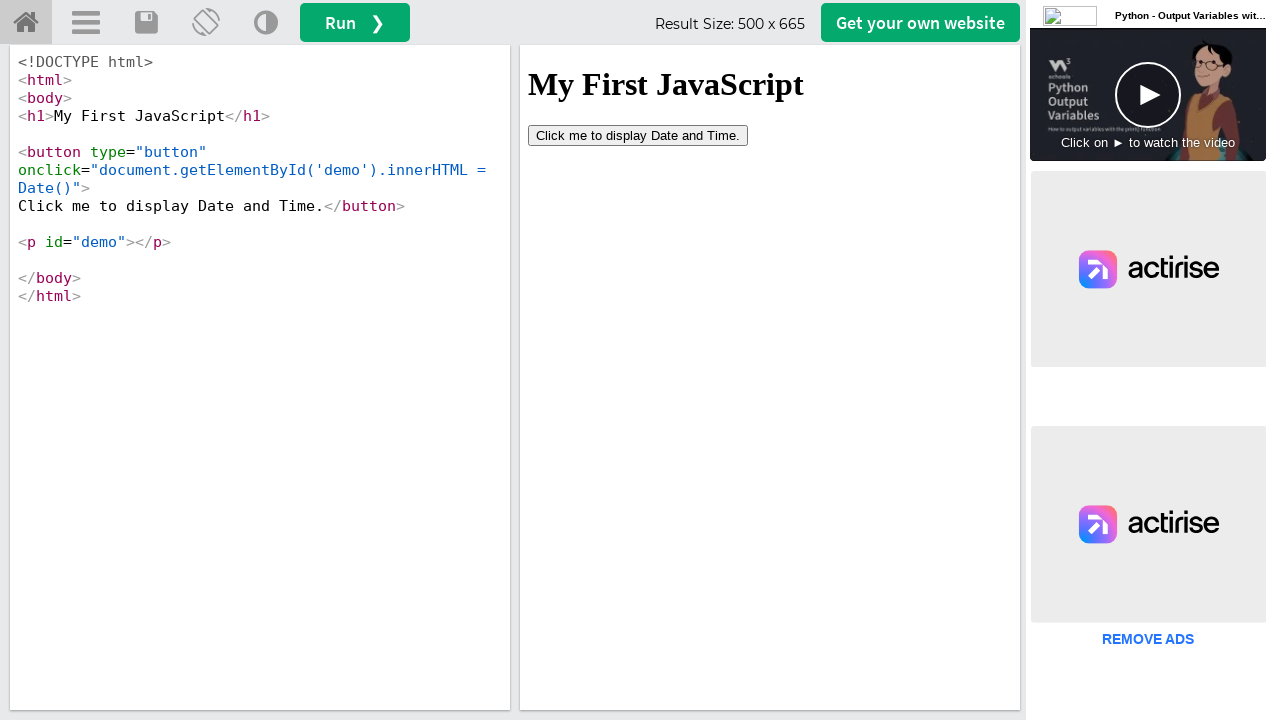

Located iframe with id 'iframeResult'
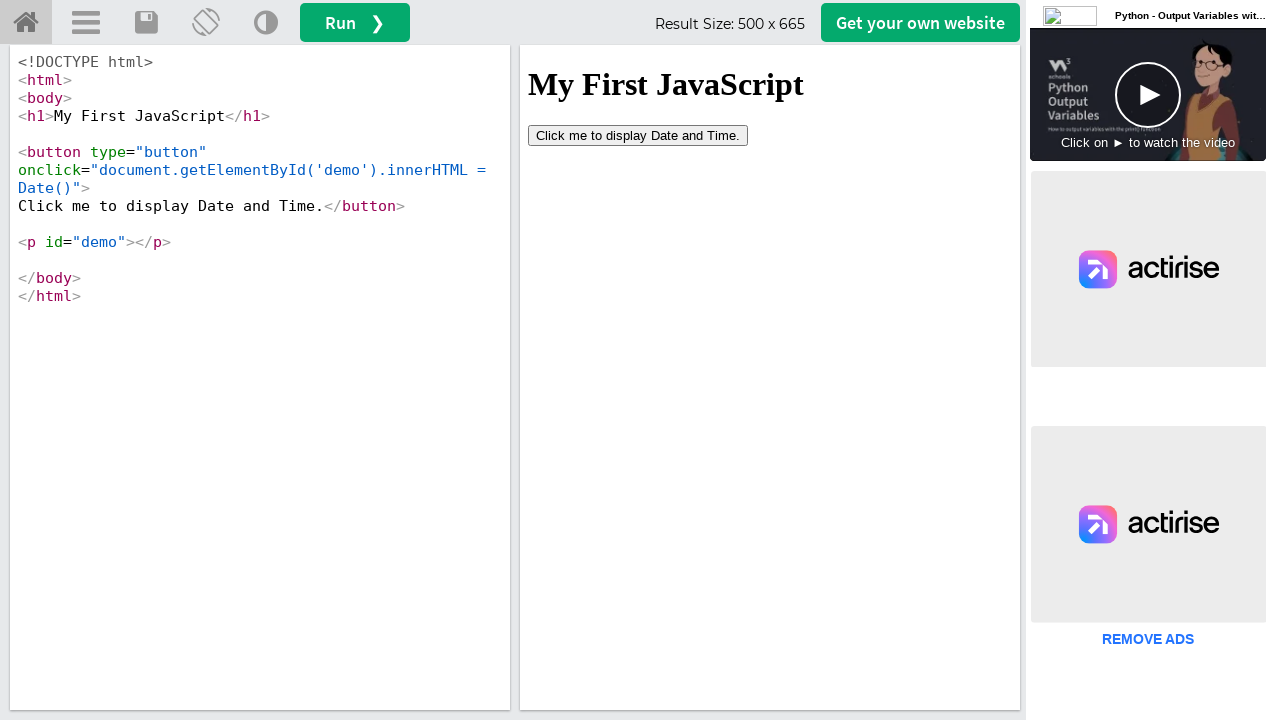

Clicked 'Click me' button inside iframe at (638, 135) on #iframeResult >> internal:control=enter-frame >> xpath=//button[contains(text(),
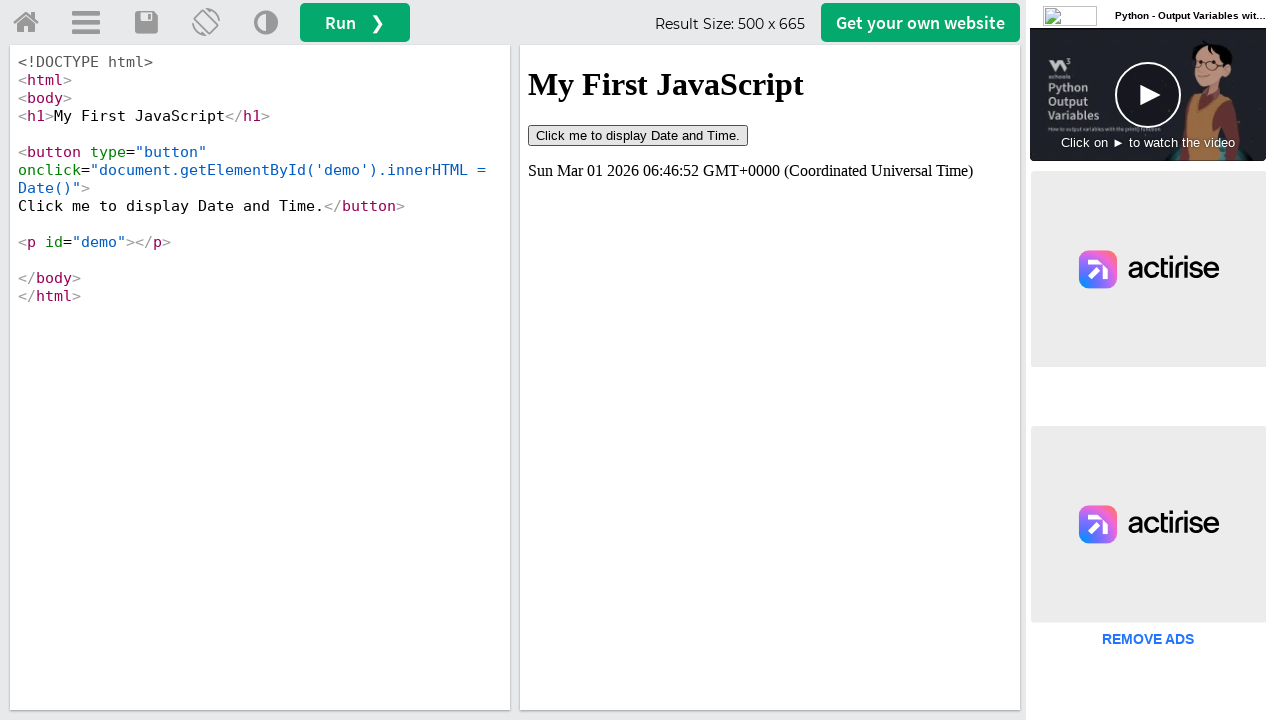

Clicked 'Try it Yourself' home link in parent frame at (26, 23) on a#tryhome
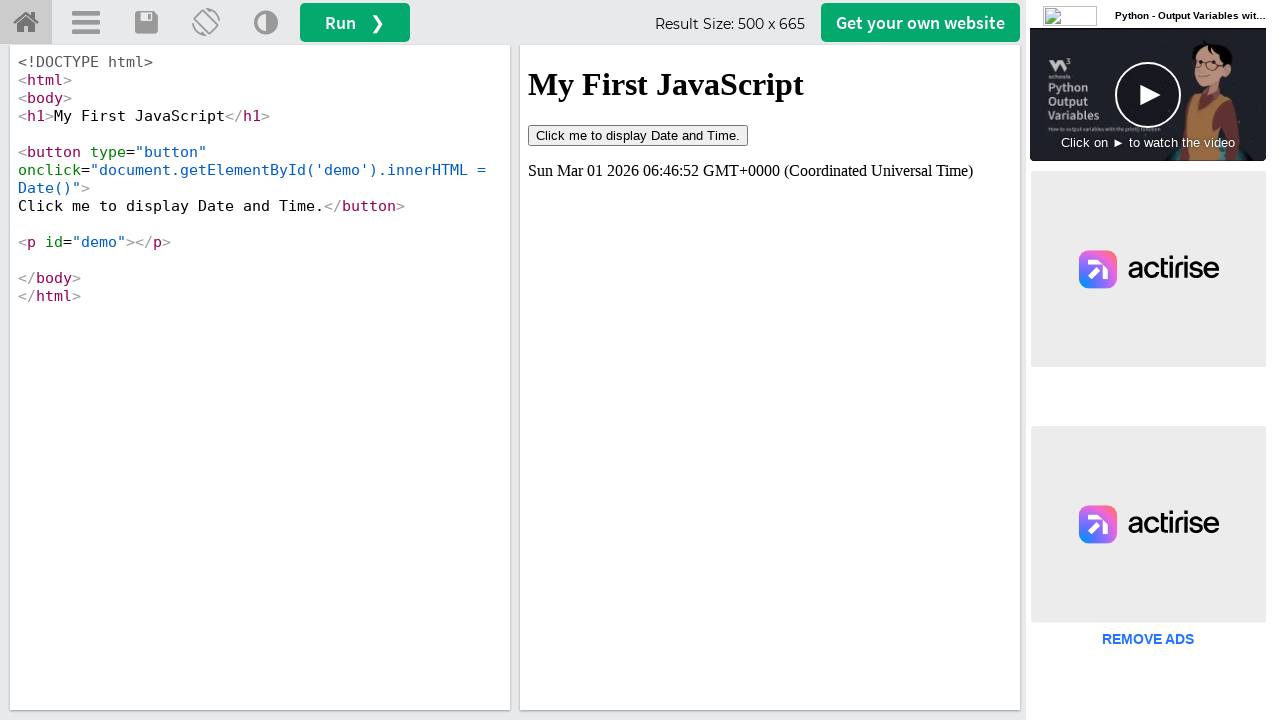

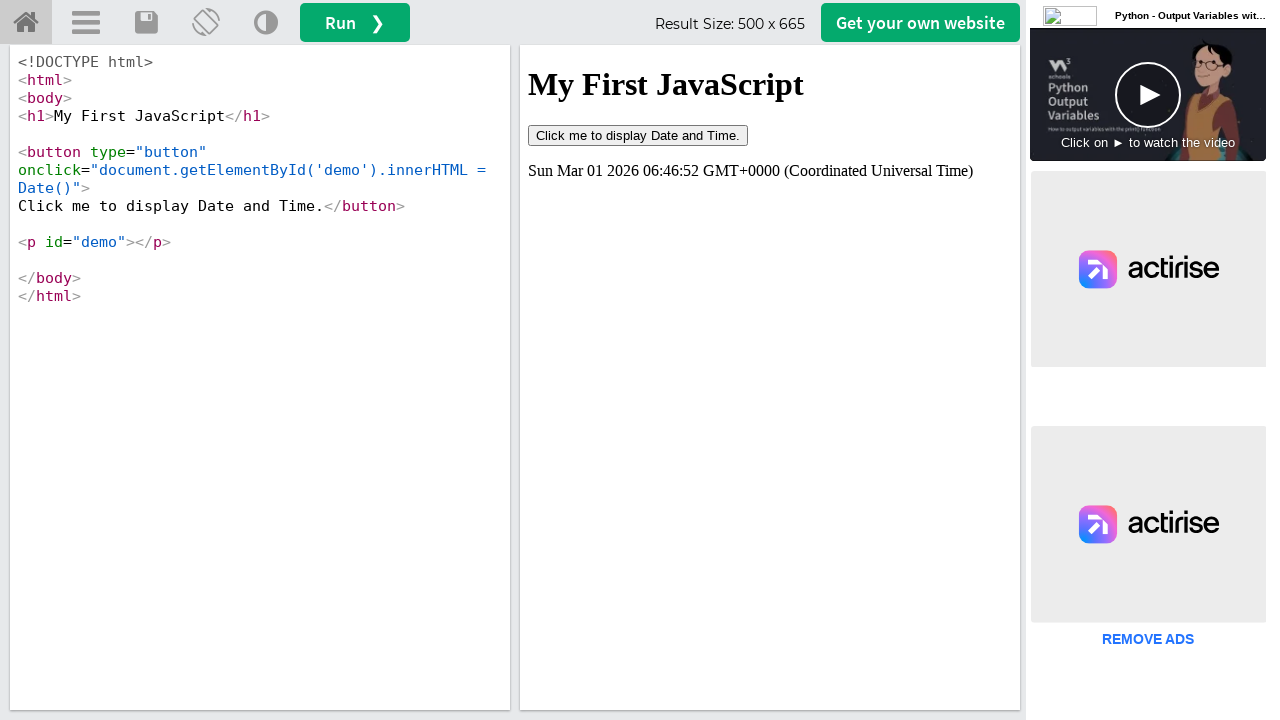